Tests a registration form by filling required fields (first name, last name, email) and submitting the form, then verifies the success message is displayed.

Starting URL: http://suninjuly.github.io/registration2.html

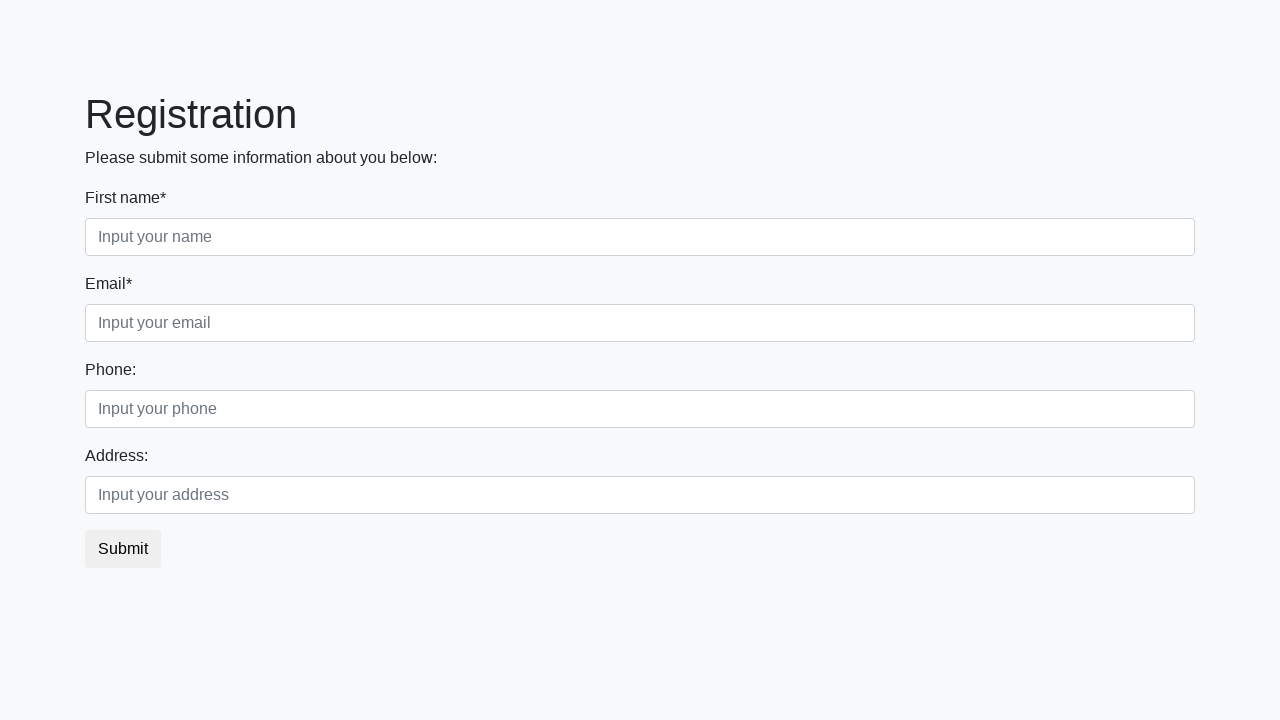

Filled first name field with 'Patrick' on .first[required]
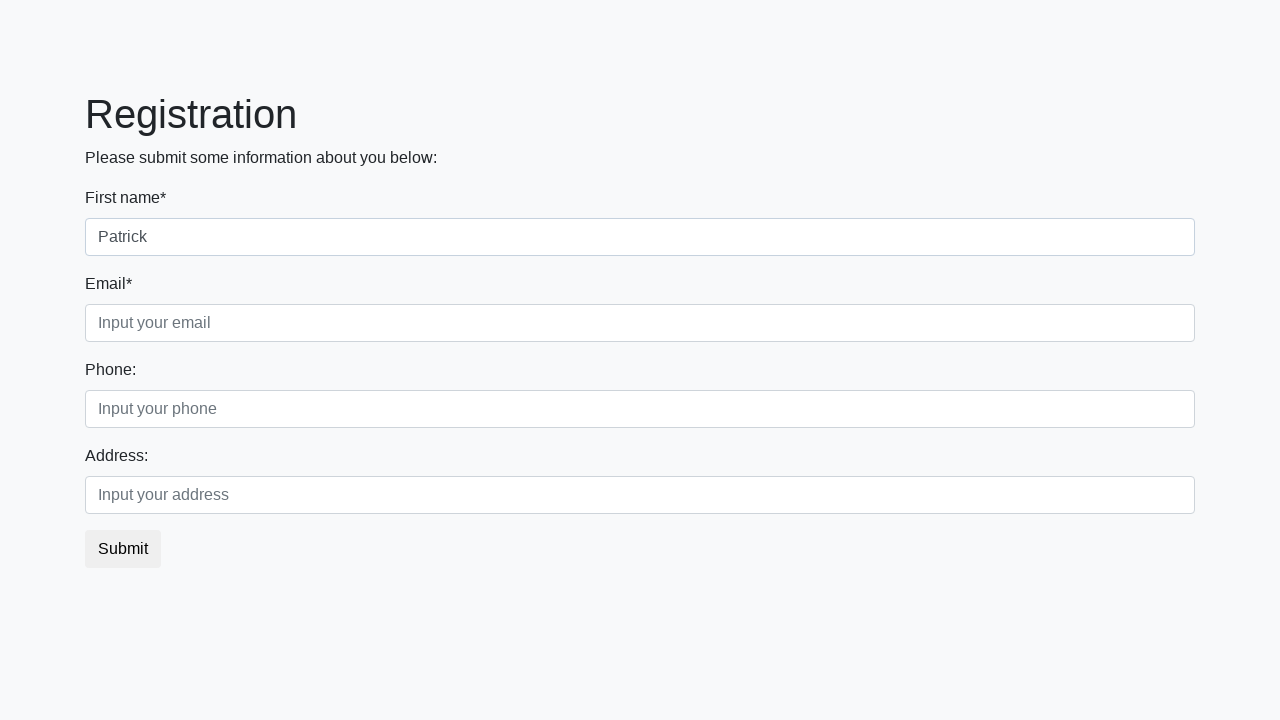

Filled last name field with 'Patch' on .second
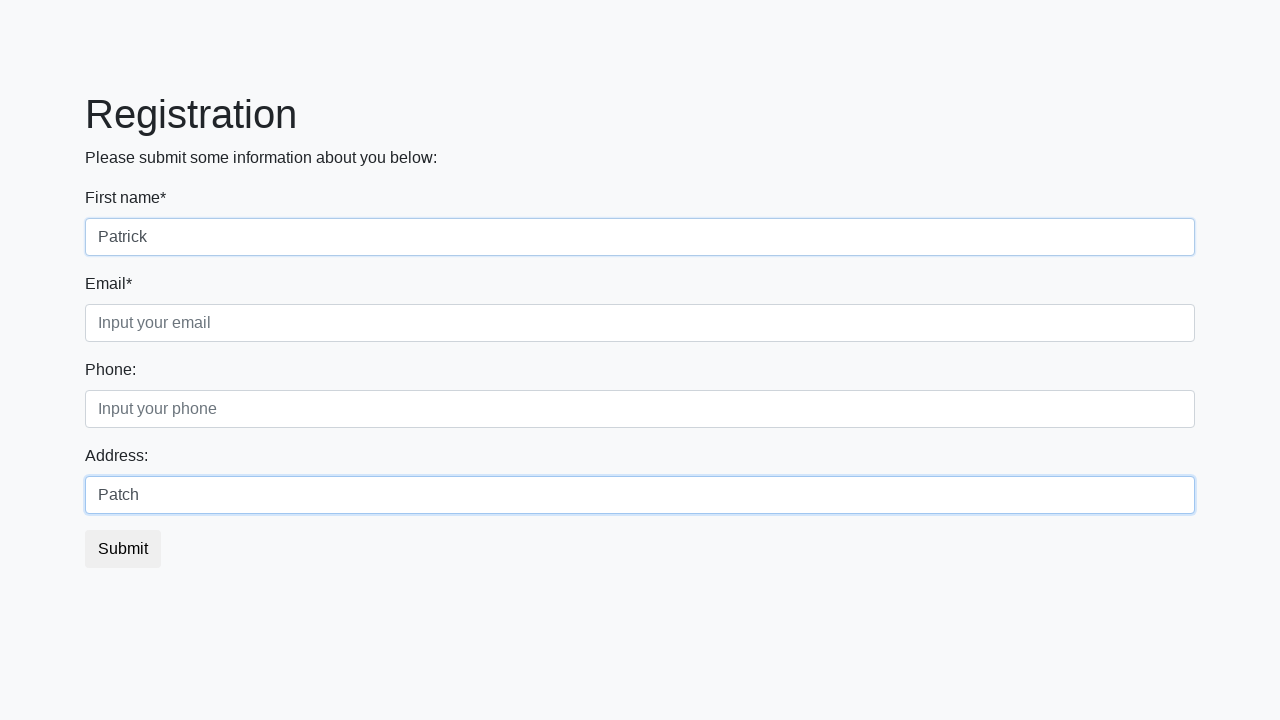

Filled email field with 'Patrick@gmail.com' on .form-control.third
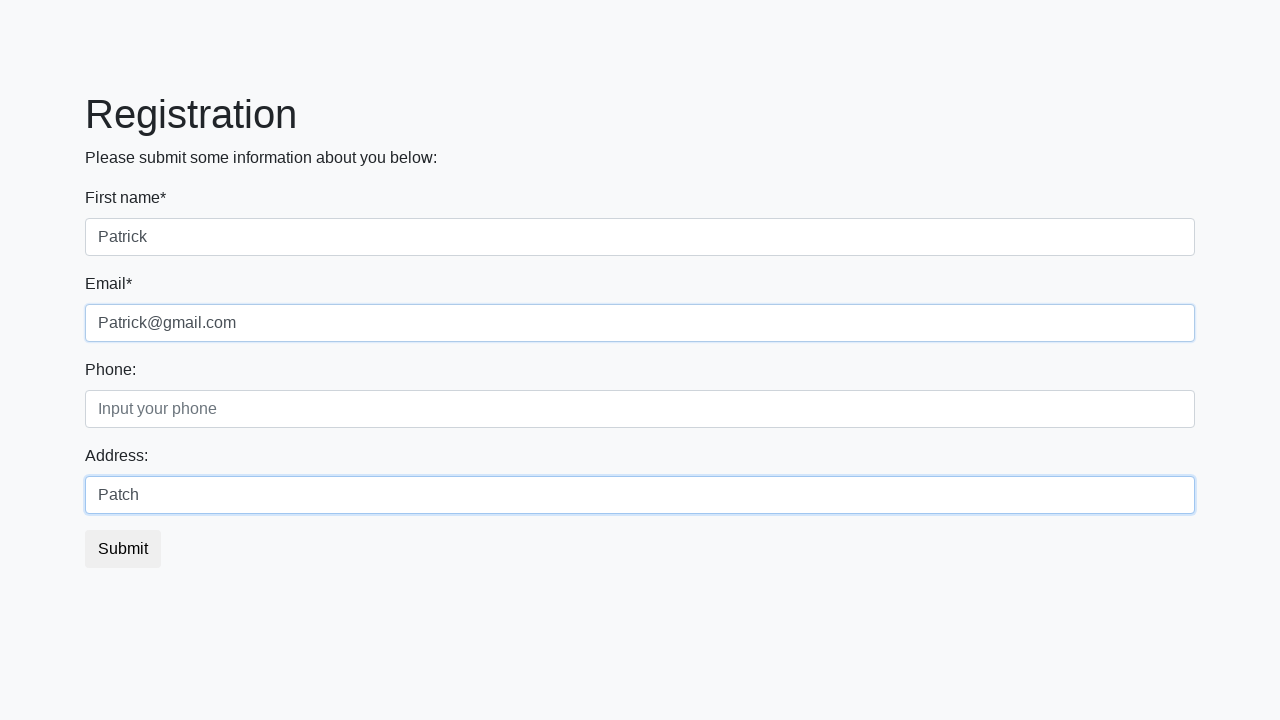

Clicked submit button to register at (123, 549) on button.btn
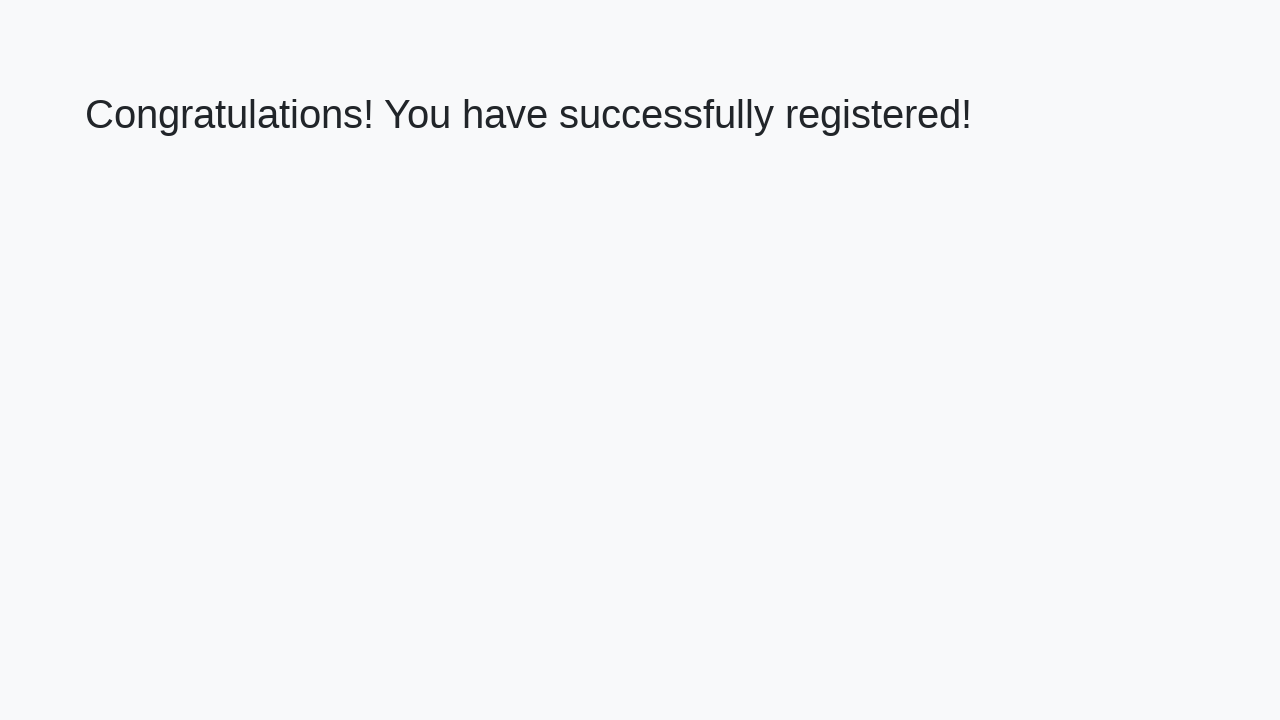

Success message heading loaded
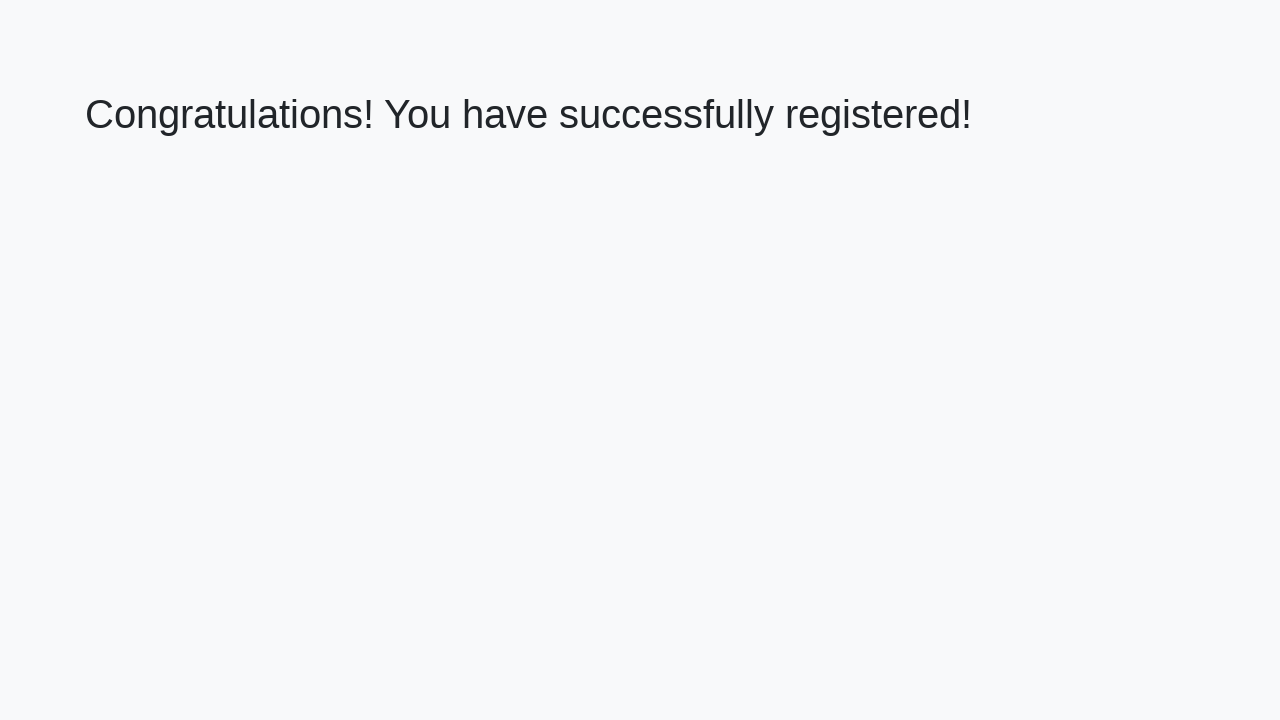

Retrieved success message text
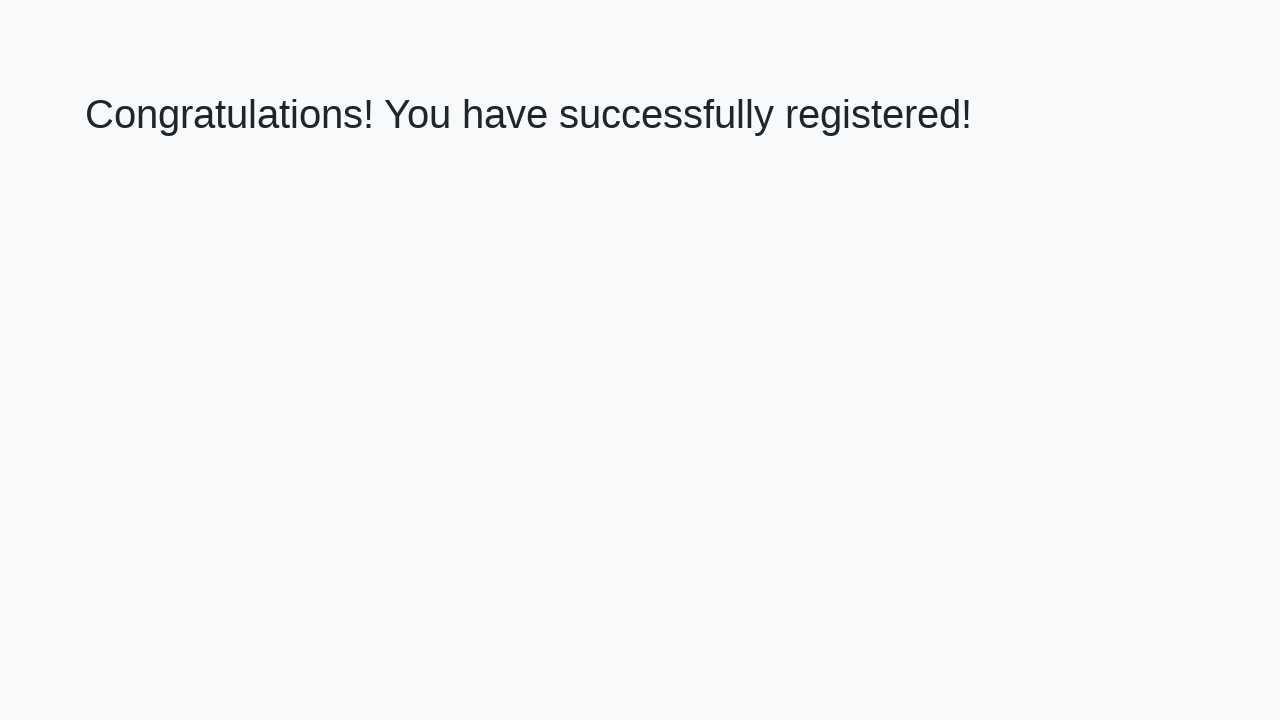

Verified success message displays correct text
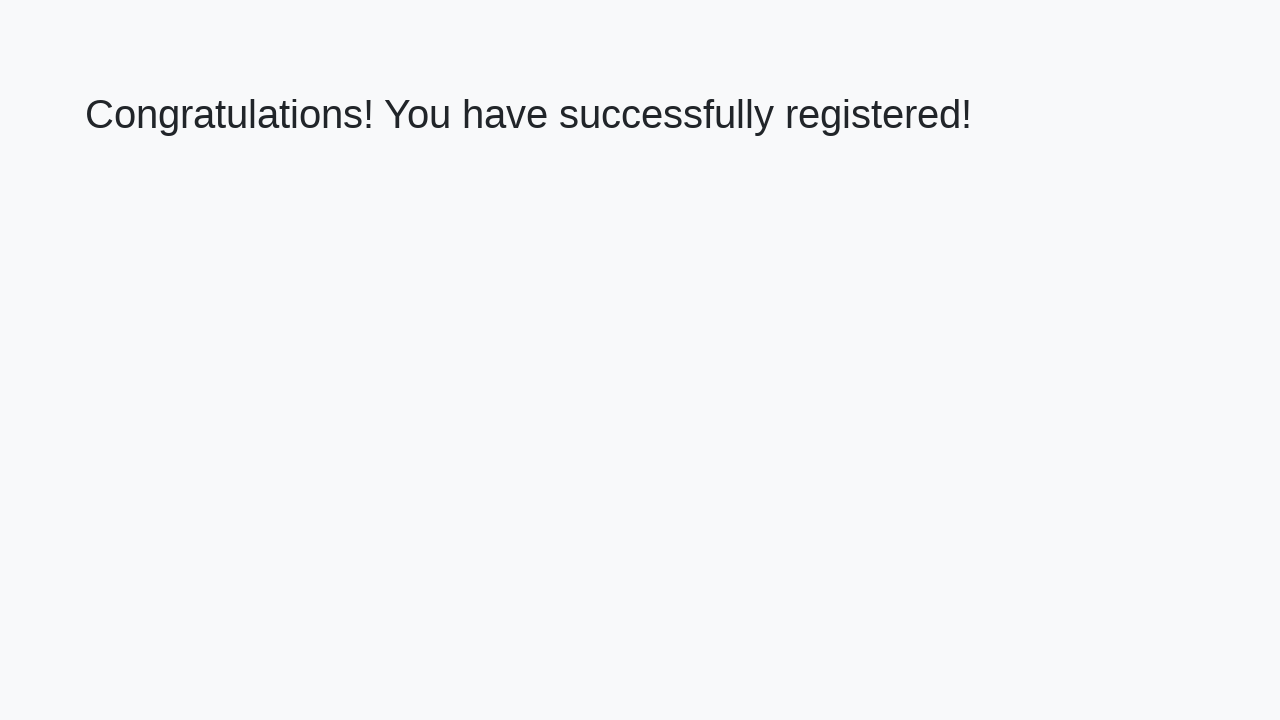

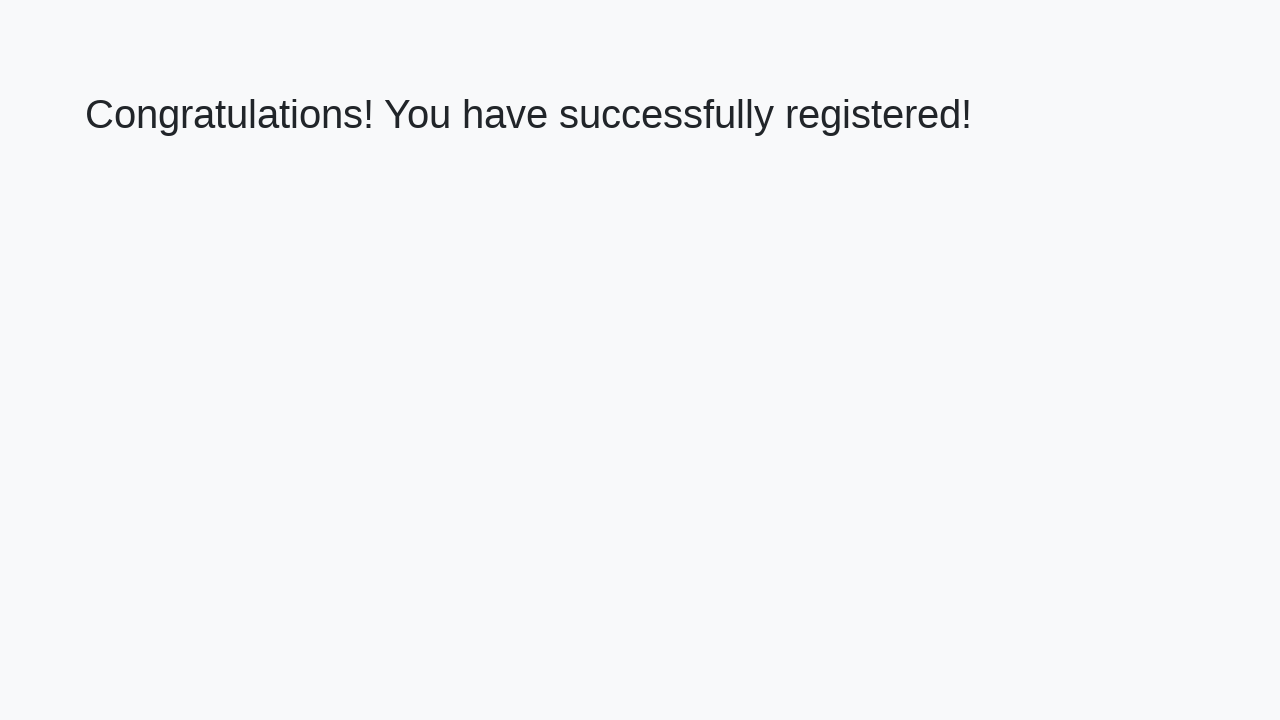